Tests the Playwright documentation site by clicking the "Get Started" link and verifying navigation to the installation page

Starting URL: https://playwright.dev

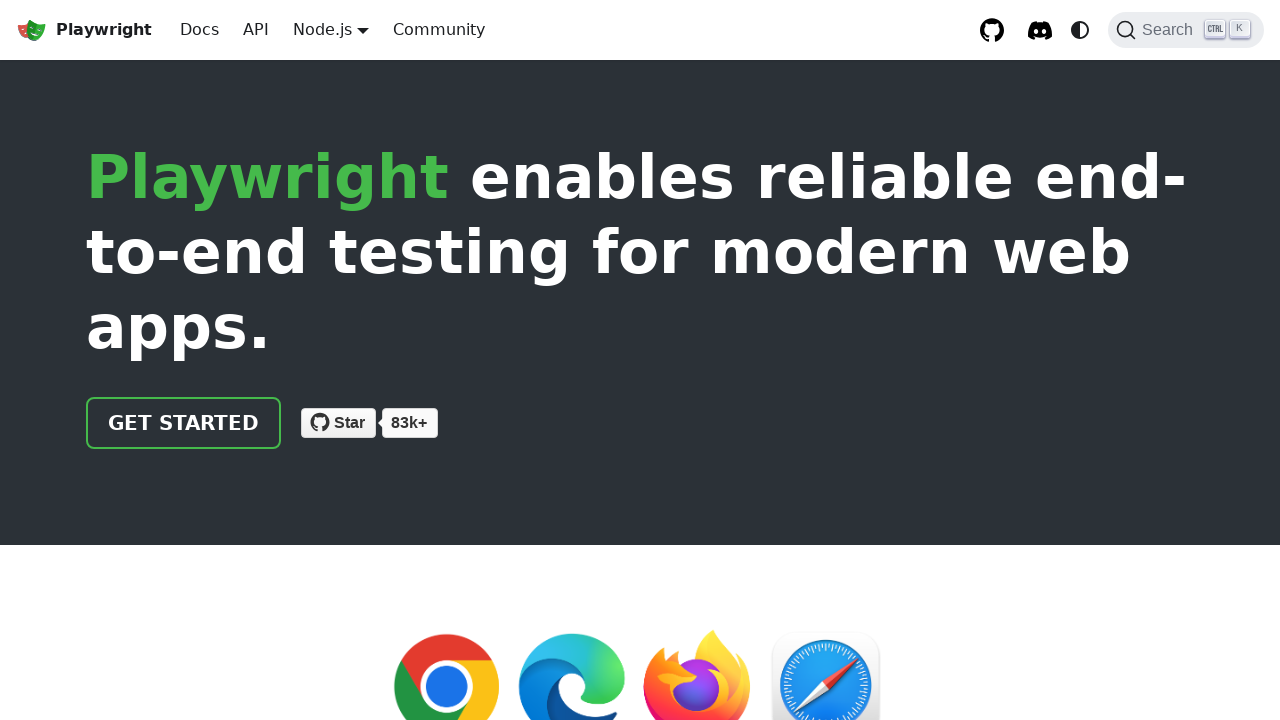

Located the 'Get Started' link on Playwright documentation homepage
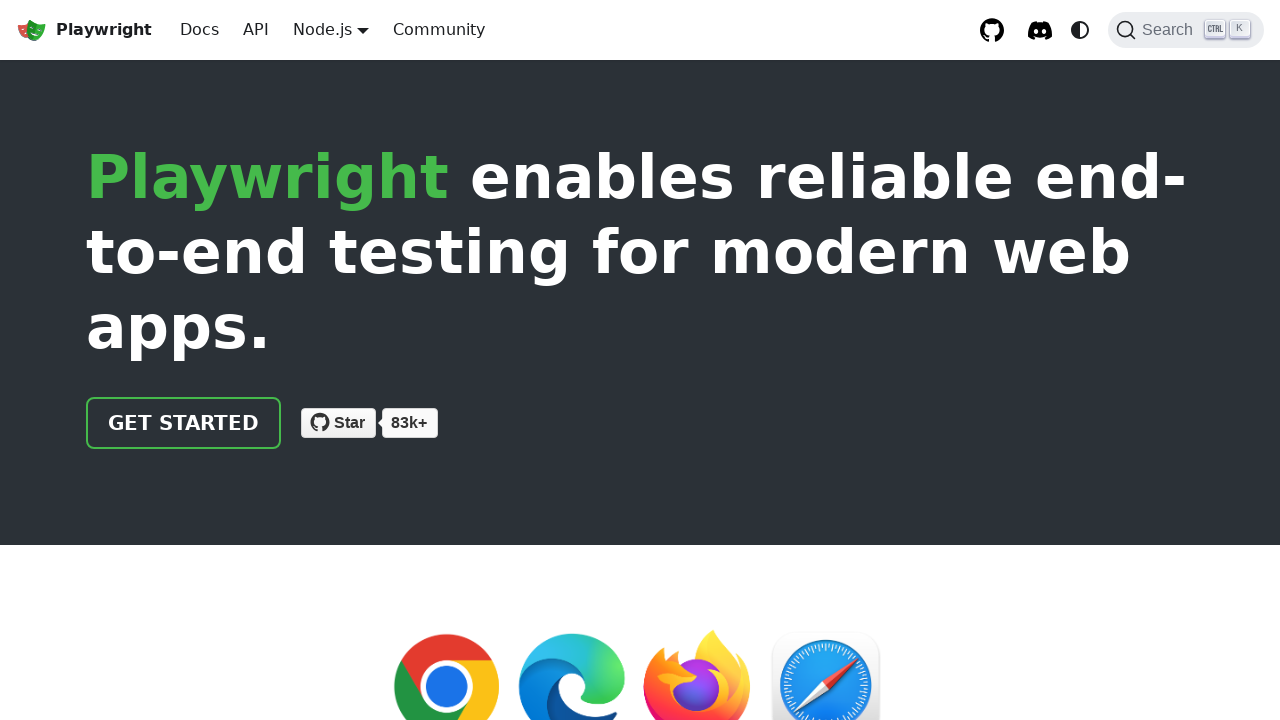

Clicked the 'Get Started' link at (184, 423) on internal:role=link[name="Get Started"i]
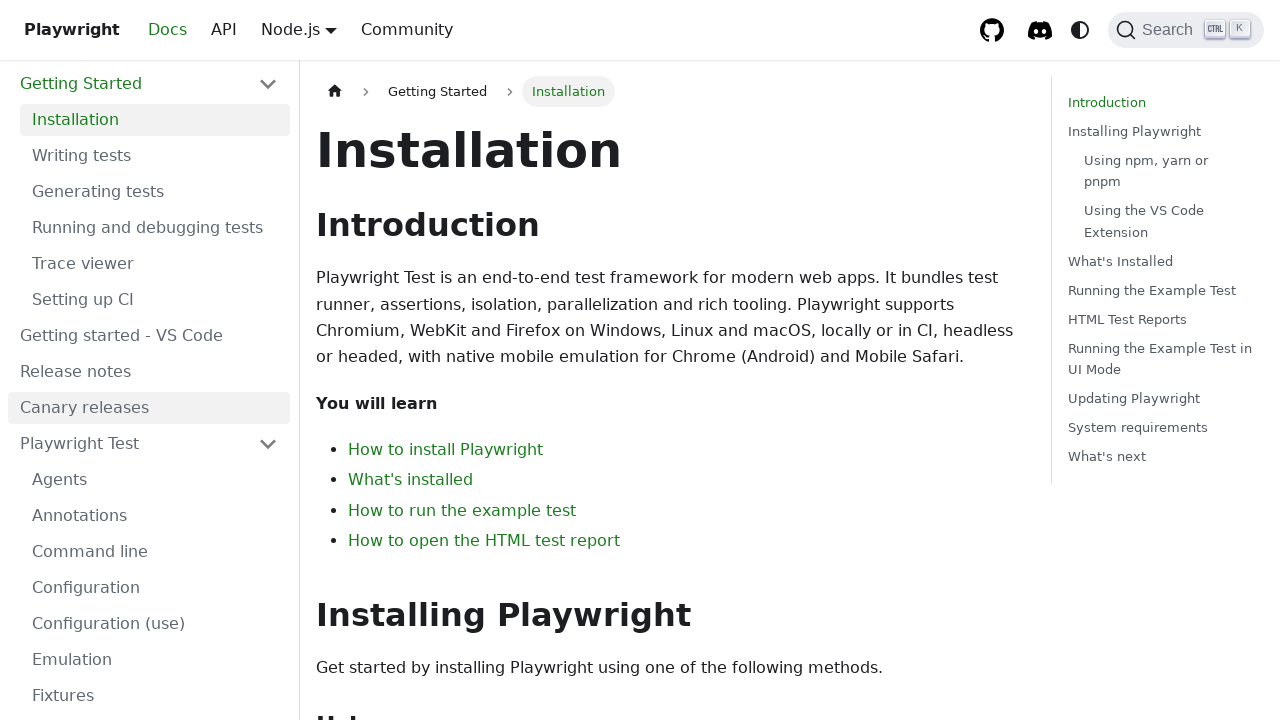

Page load state completed after navigation
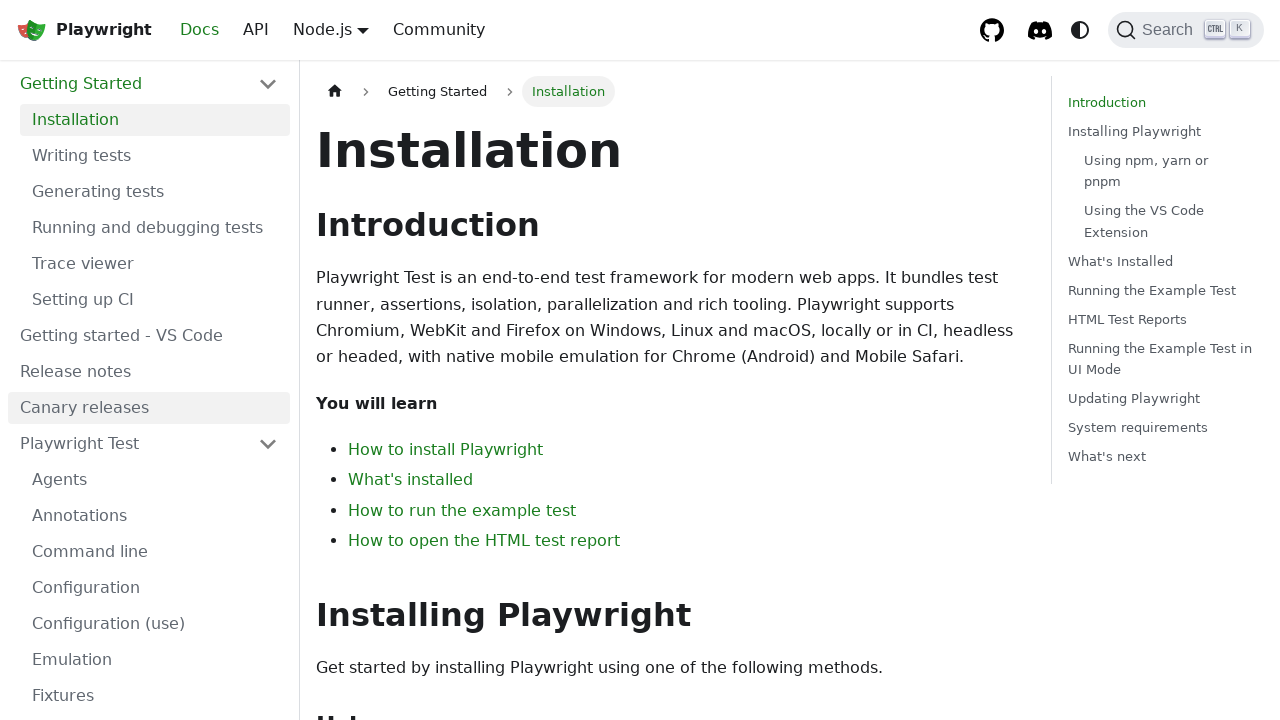

Installation heading became visible on the page
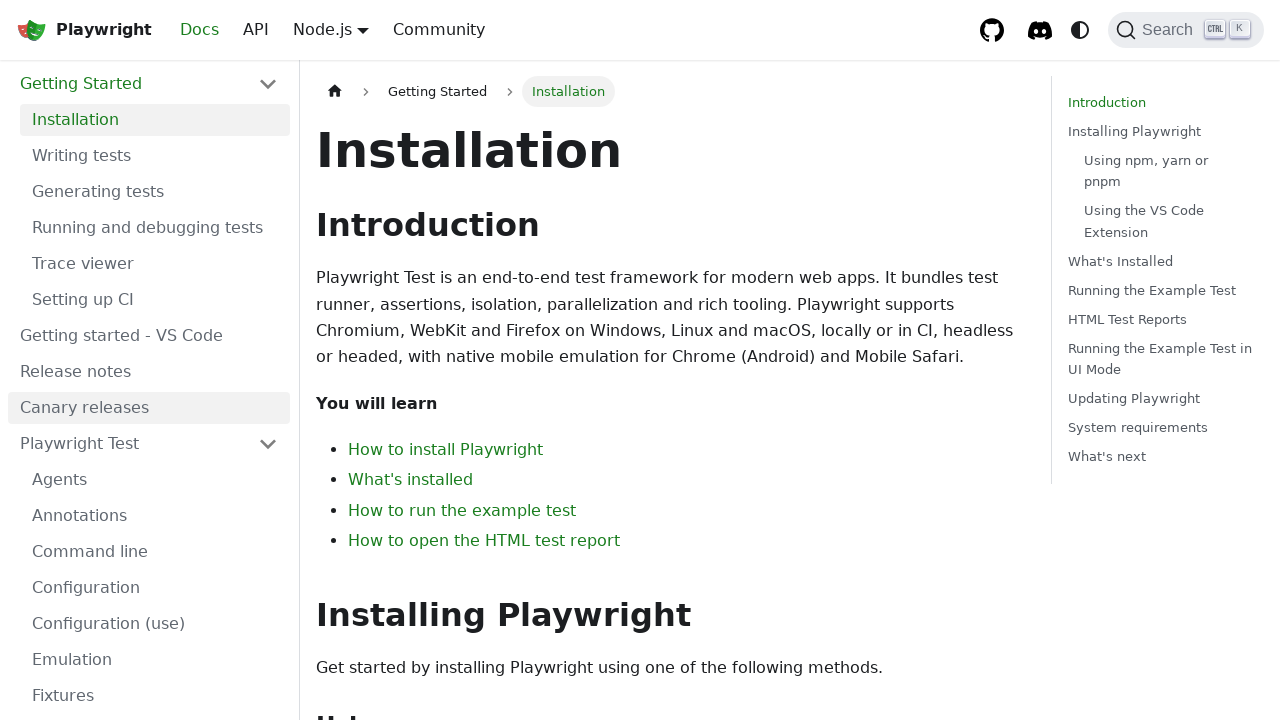

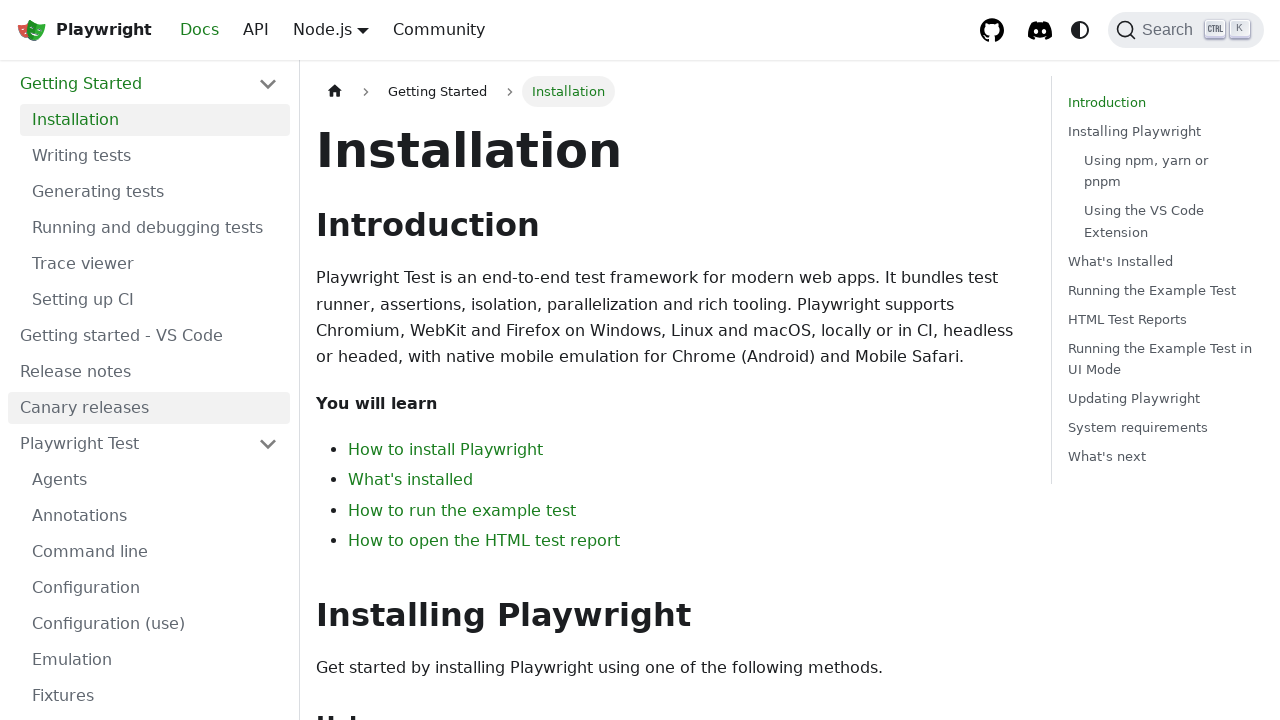